Tests JavaScript prompt alert functionality within an iframe by clicking a "Try it" button, entering a name in the prompt dialog, accepting it, and verifying the entered text appears on the page.

Starting URL: https://www.w3schools.com/js/tryit.asp?filename=tryjs_prompt

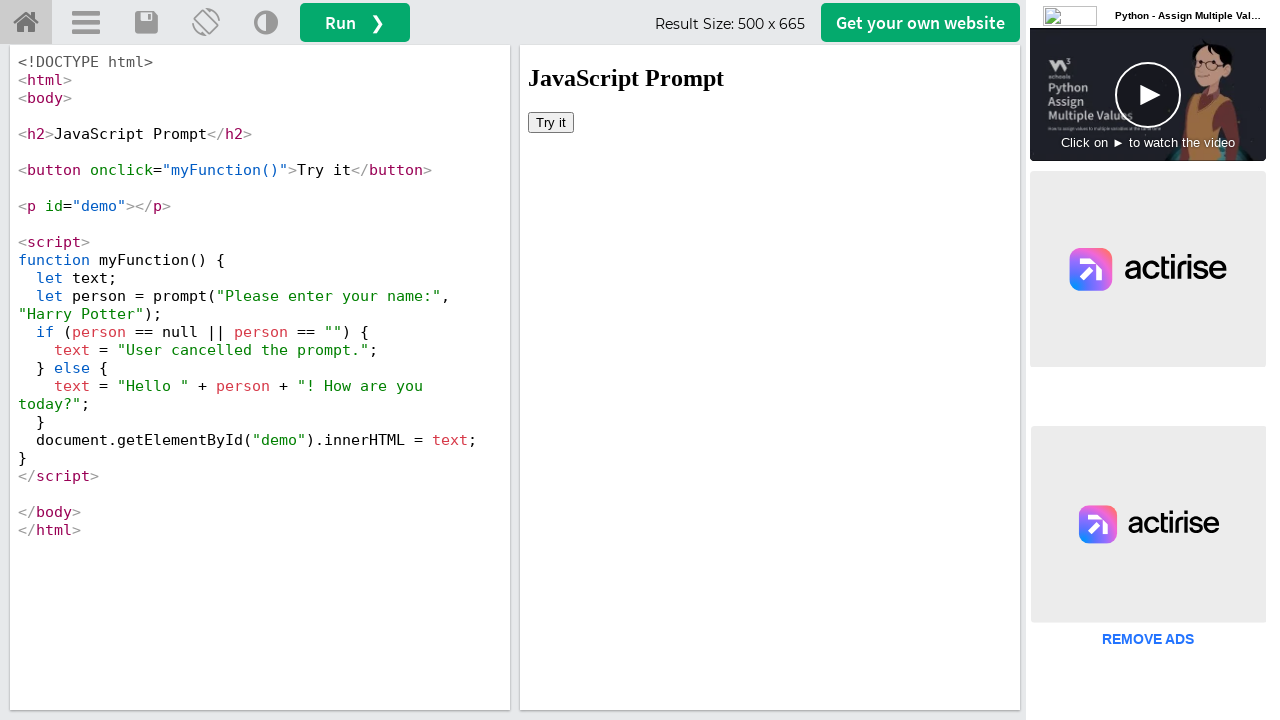

Located iframe with id 'iframeResult'
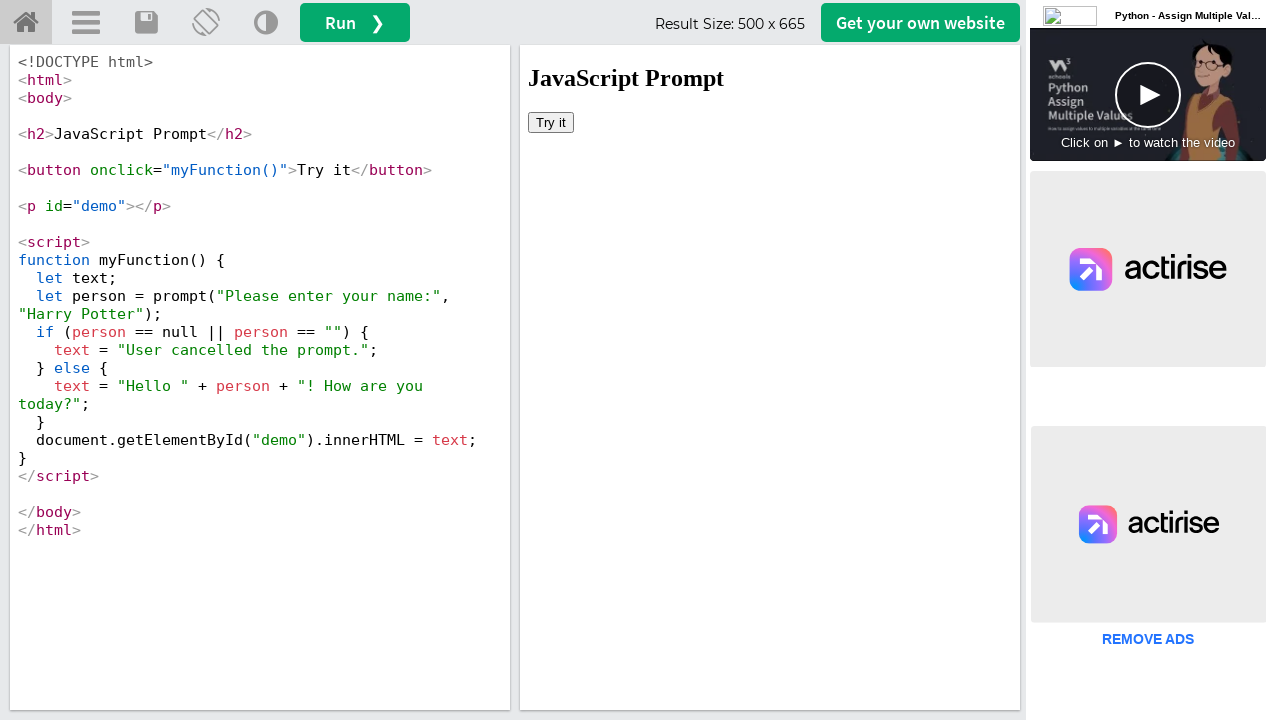

Clicked 'Try it' button inside iframe at (551, 122) on #iframeResult >> internal:control=enter-frame >> xpath=//button[.='Try it']
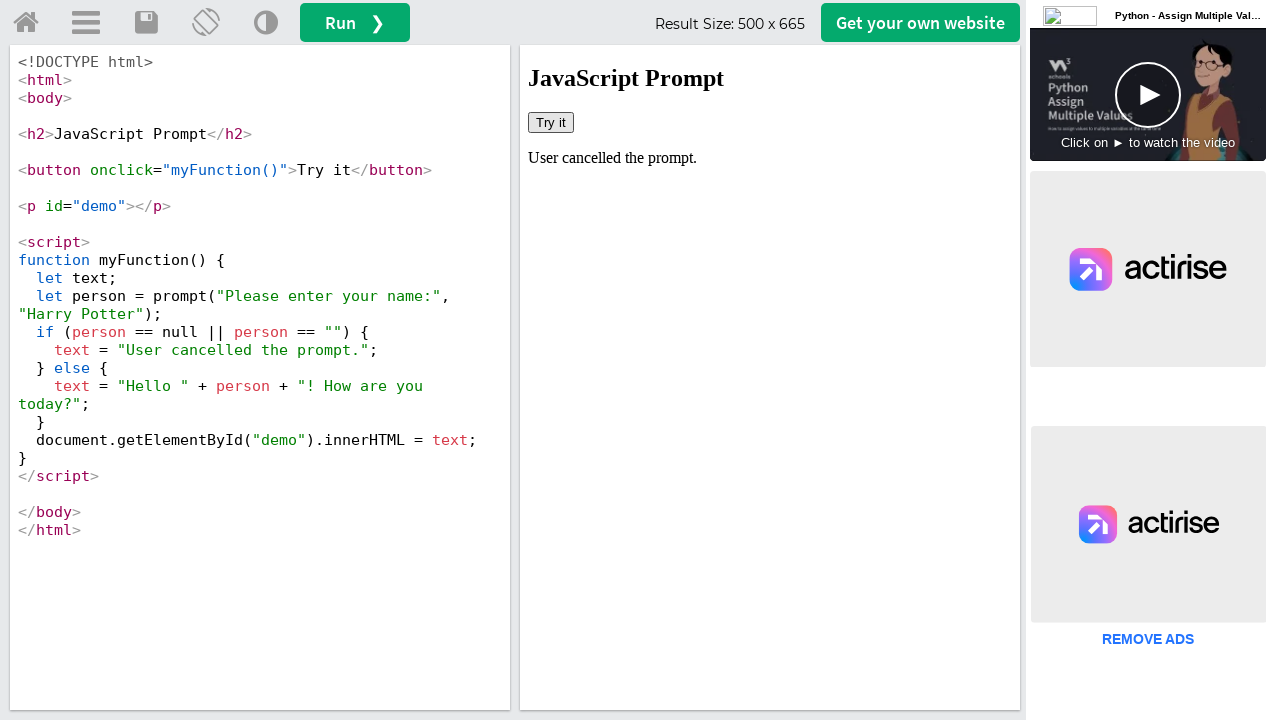

Set up dialog handler to accept prompts and enter 'Preethi'
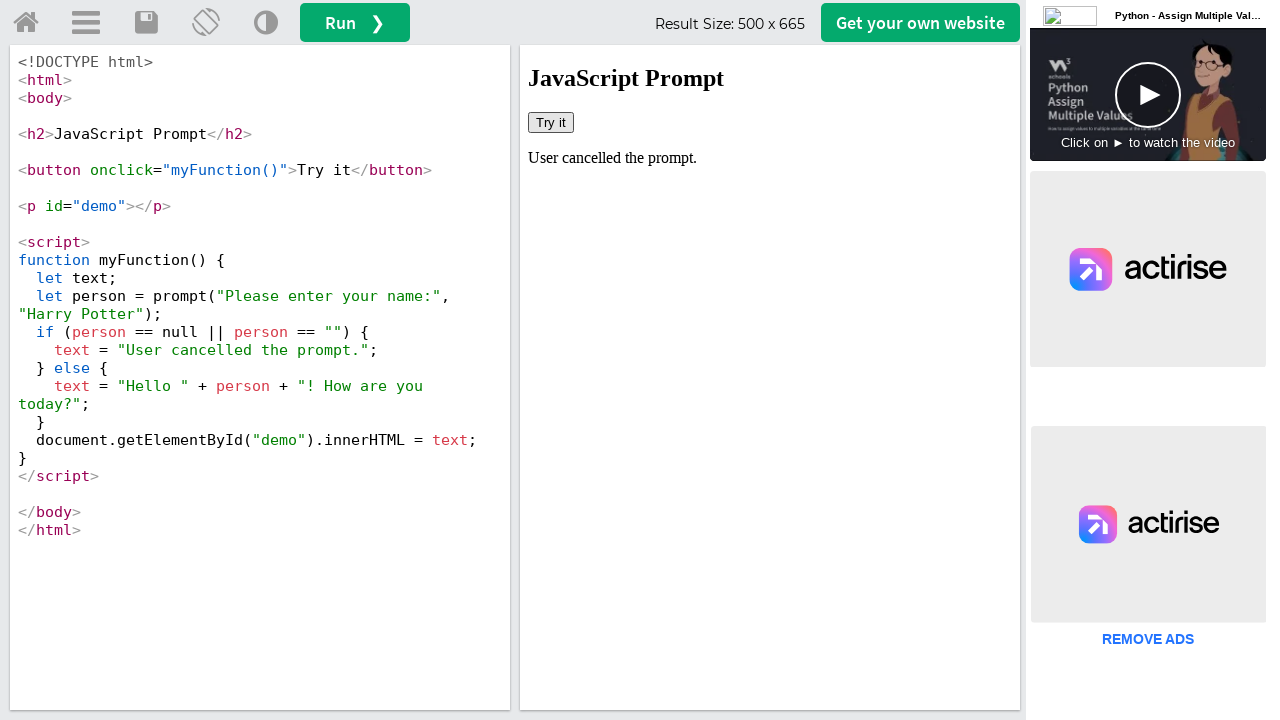

Clicked 'Try it' button again with dialog handler active at (551, 122) on #iframeResult >> internal:control=enter-frame >> xpath=//button[.='Try it']
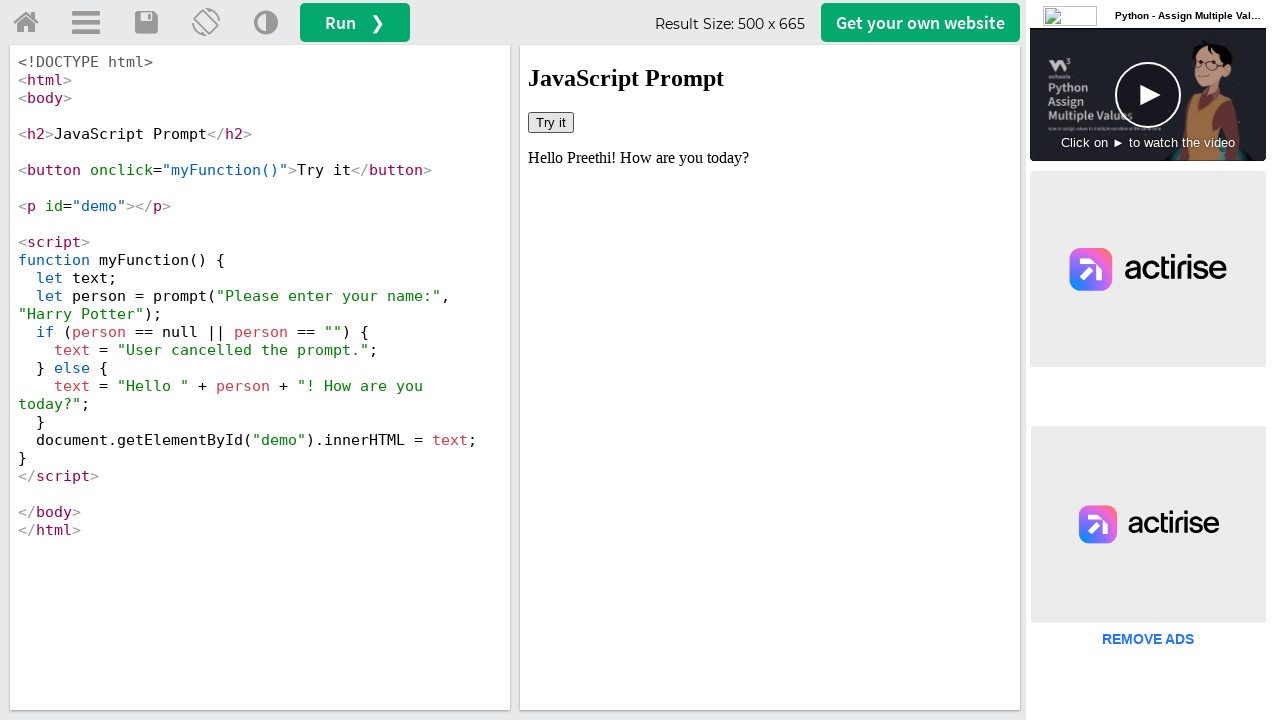

Result paragraph element loaded and visible
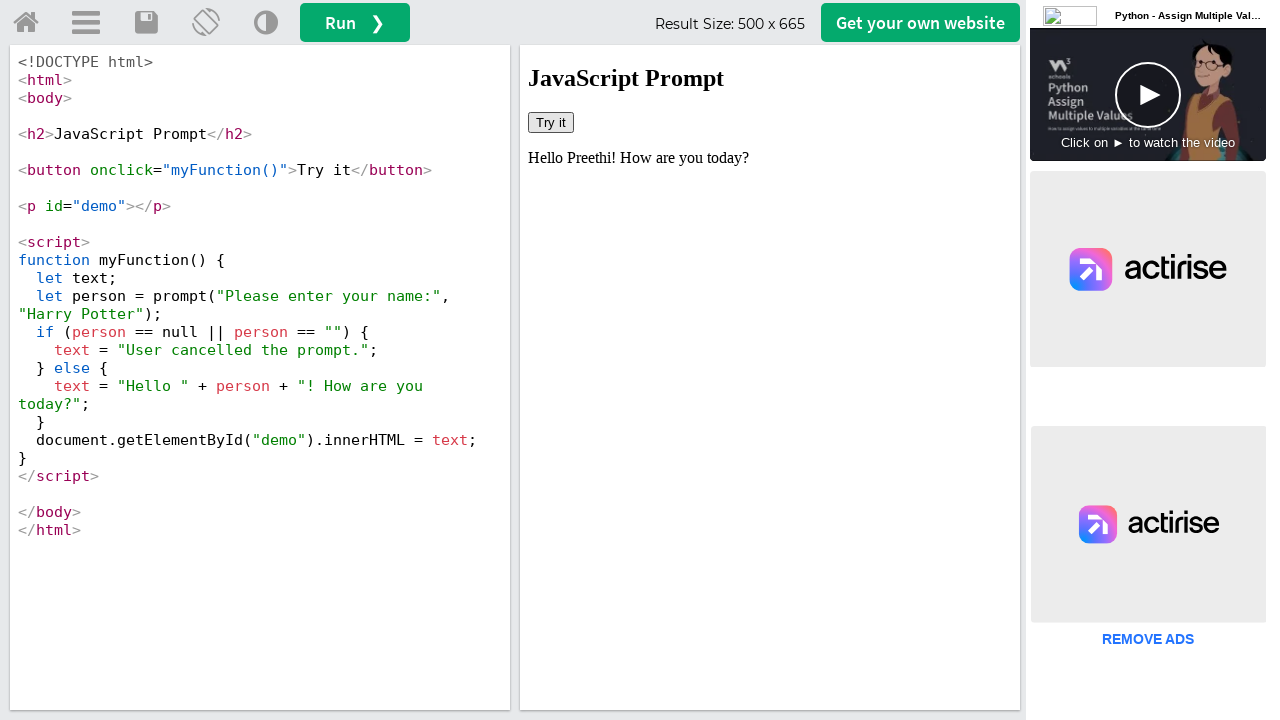

Retrieved result text: 'Hello Preethi! How are you today?'
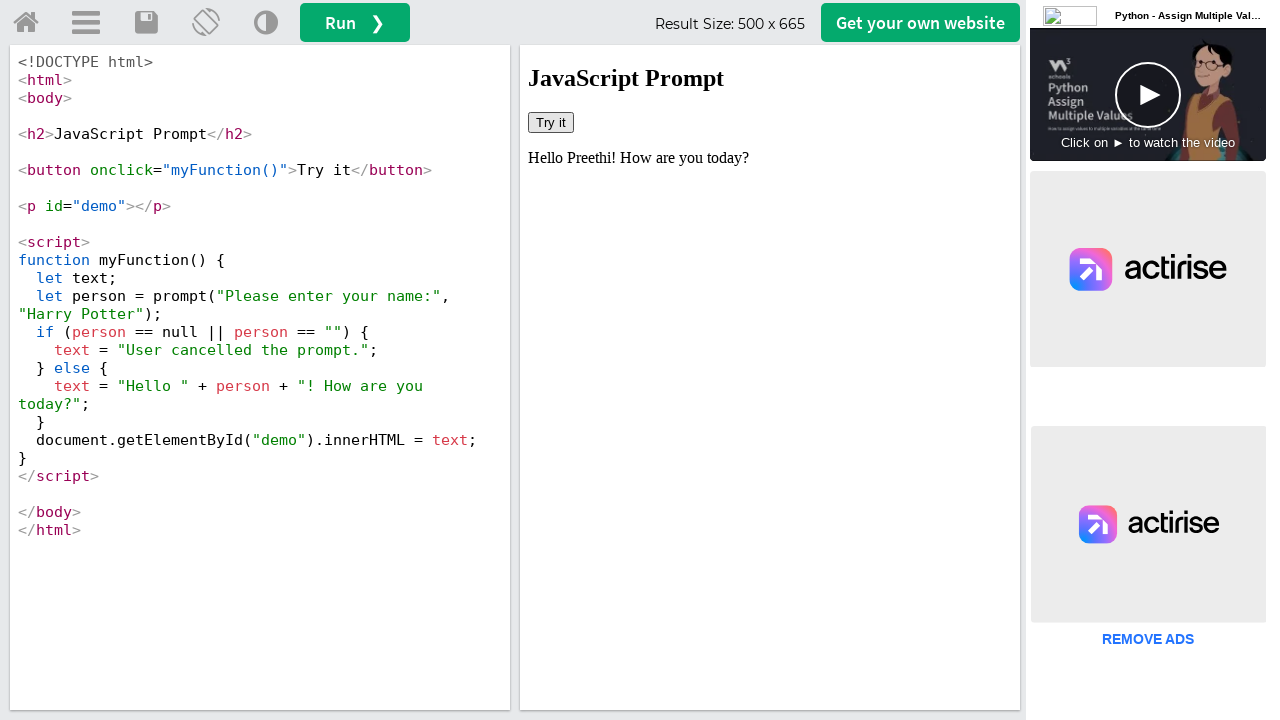

Verified that 'Preethi' is present in the result text
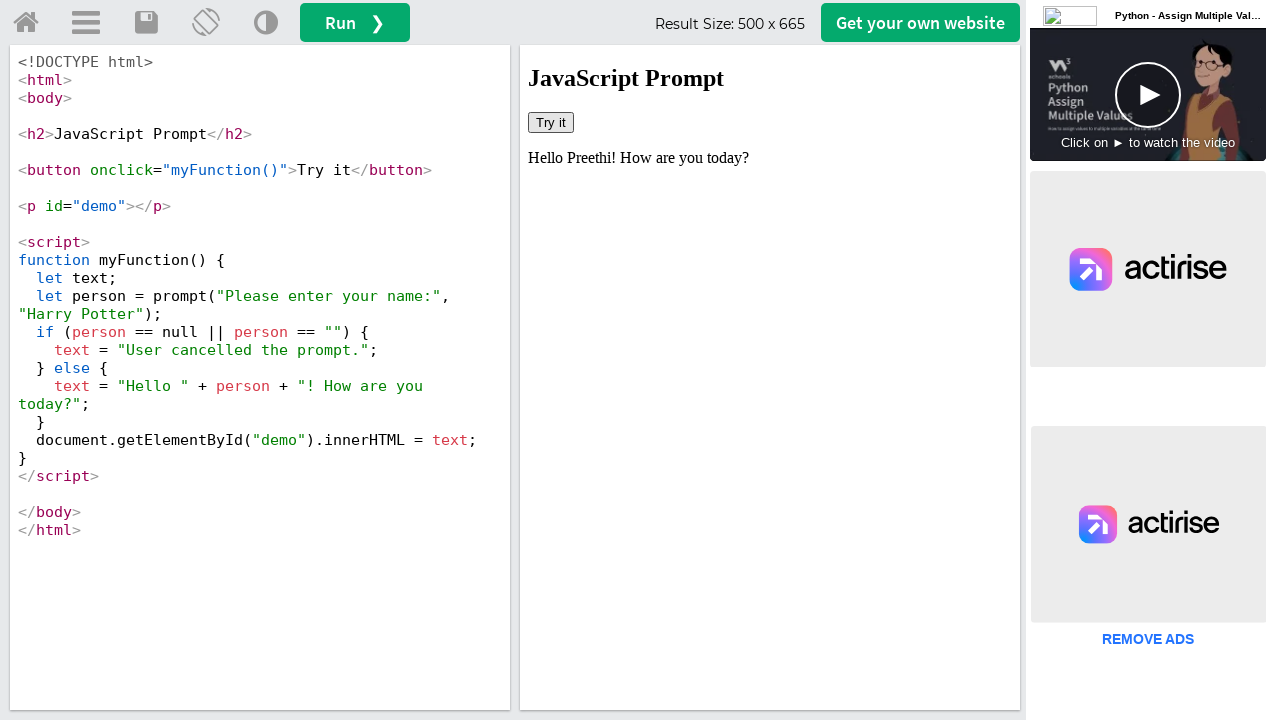

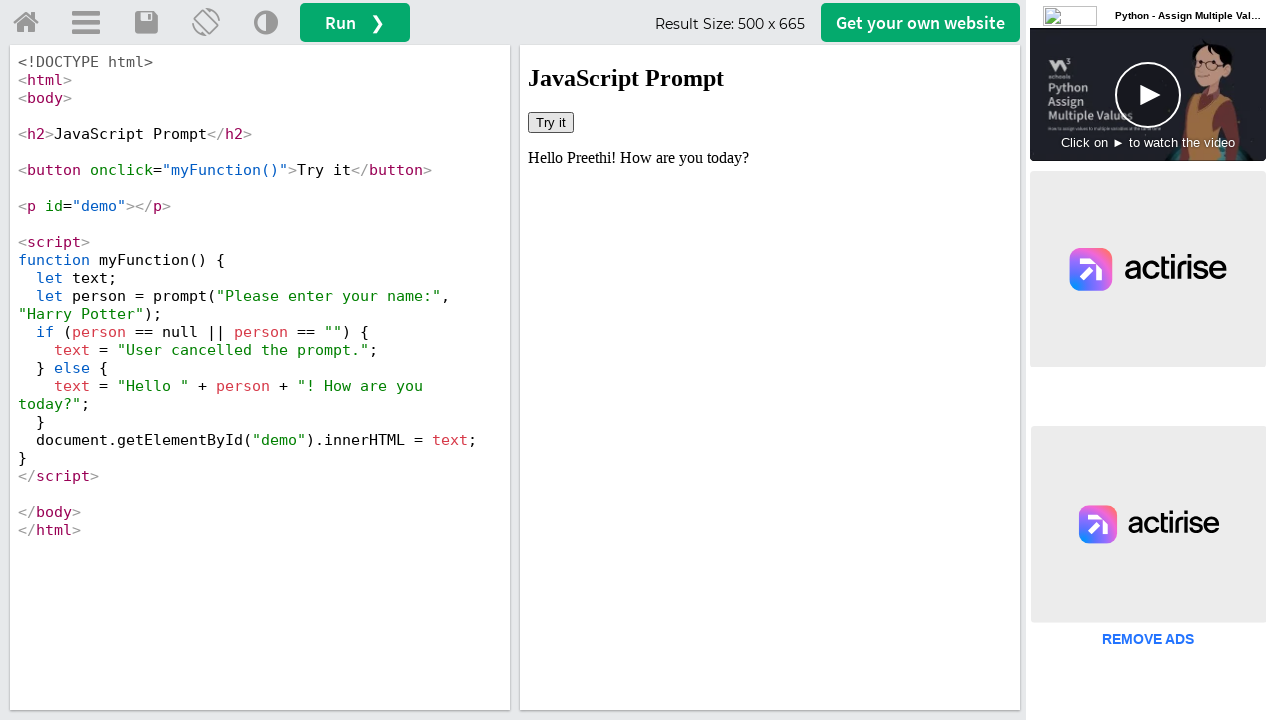